Navigates to a page with loading images and waits for specific image elements to be present

Starting URL: https://bonigarcia.dev/selenium-webdriver-java/loading-images.html

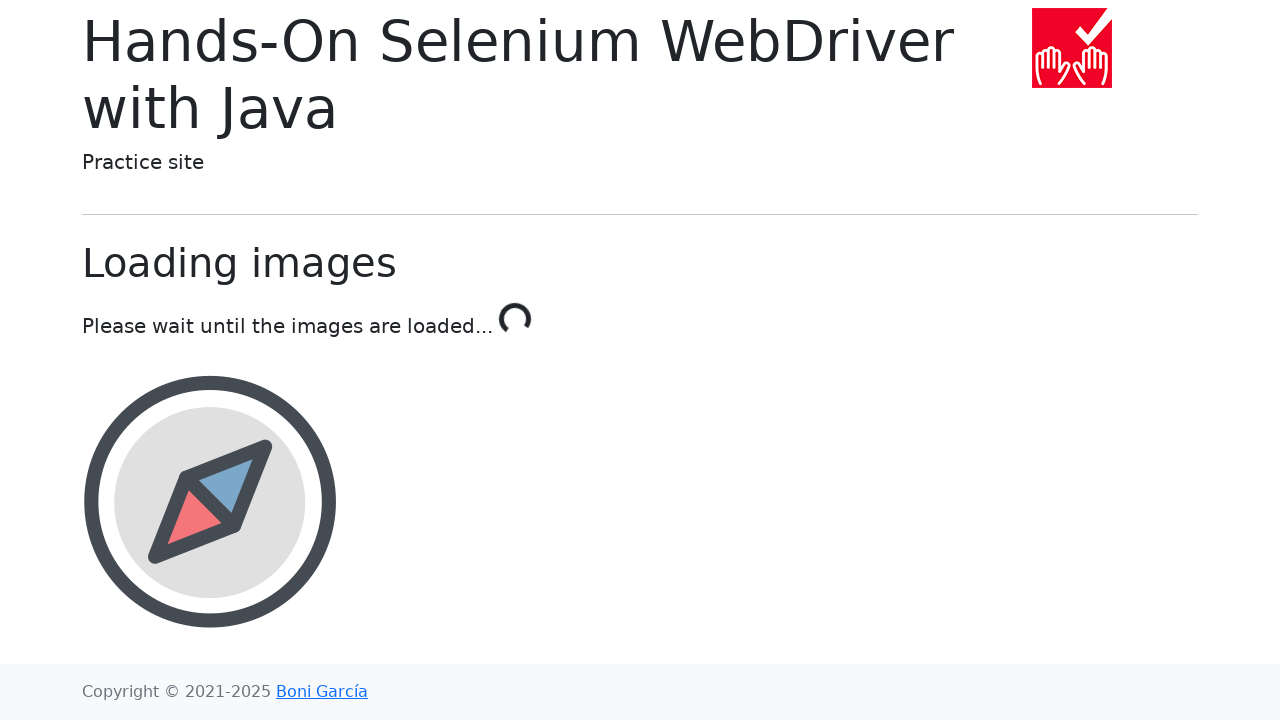

Waited for landscape image element to be present
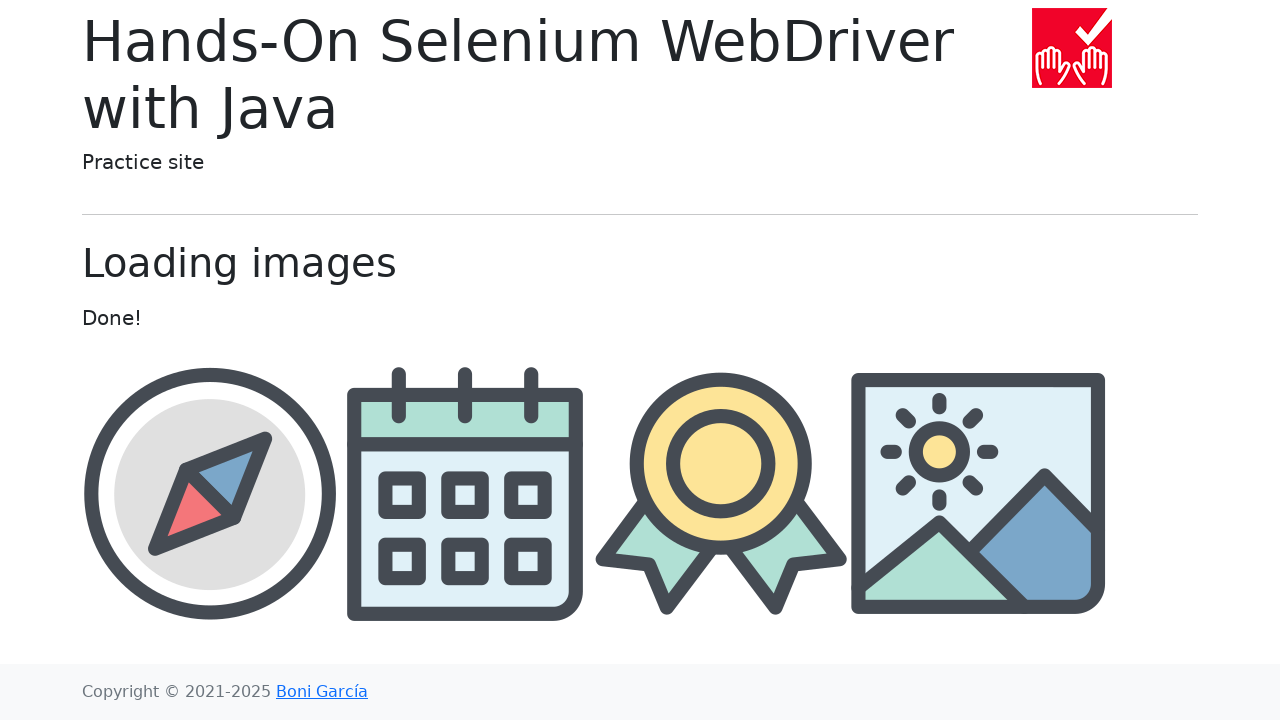

Located the award image element
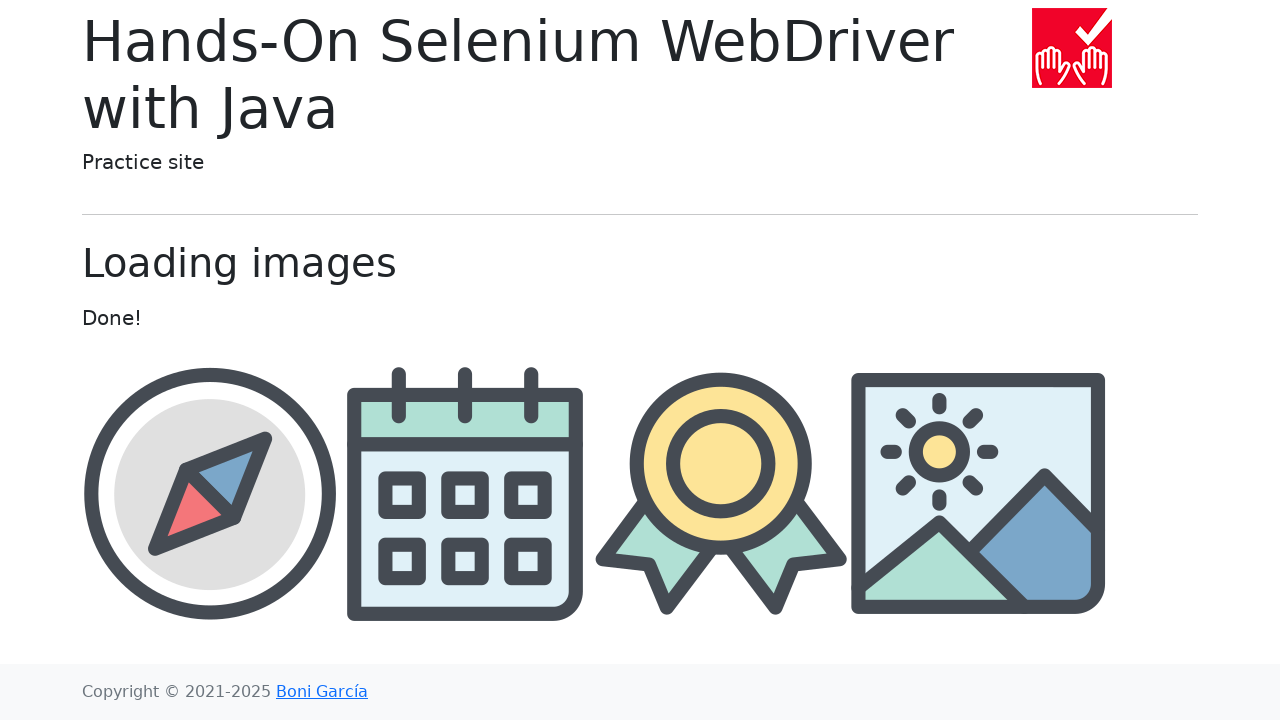

Retrieved src attribute from award image element
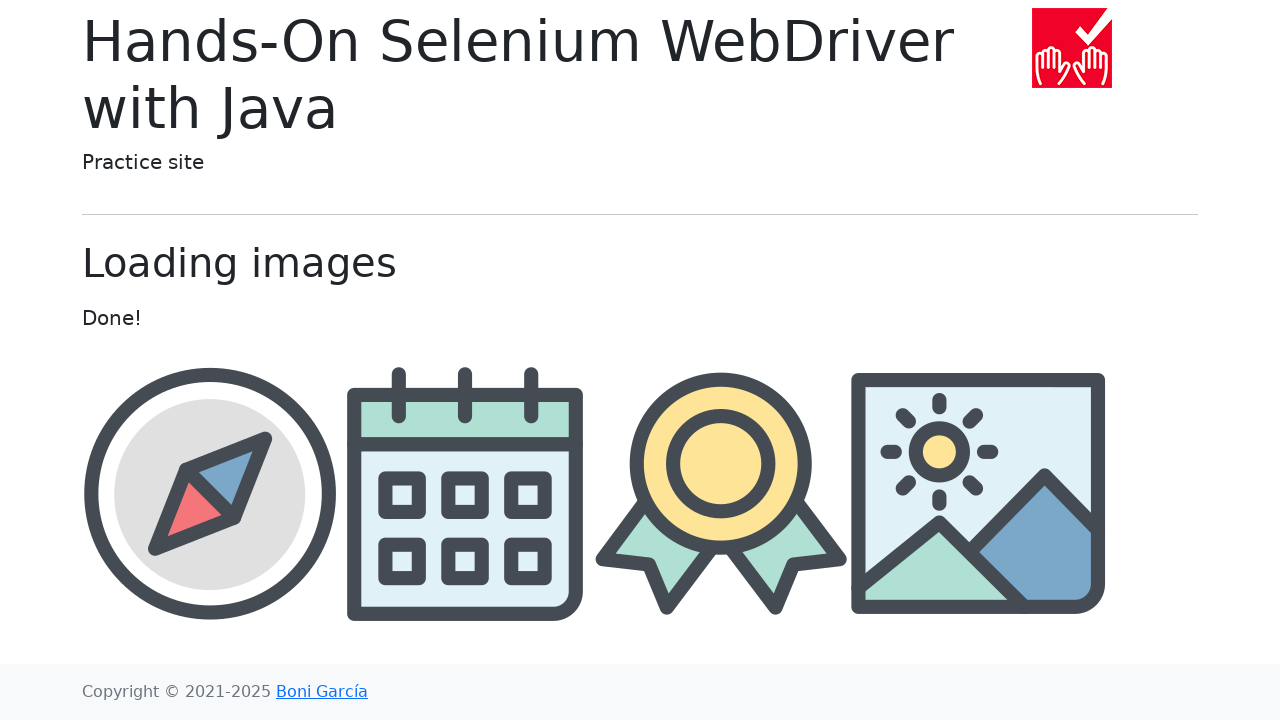

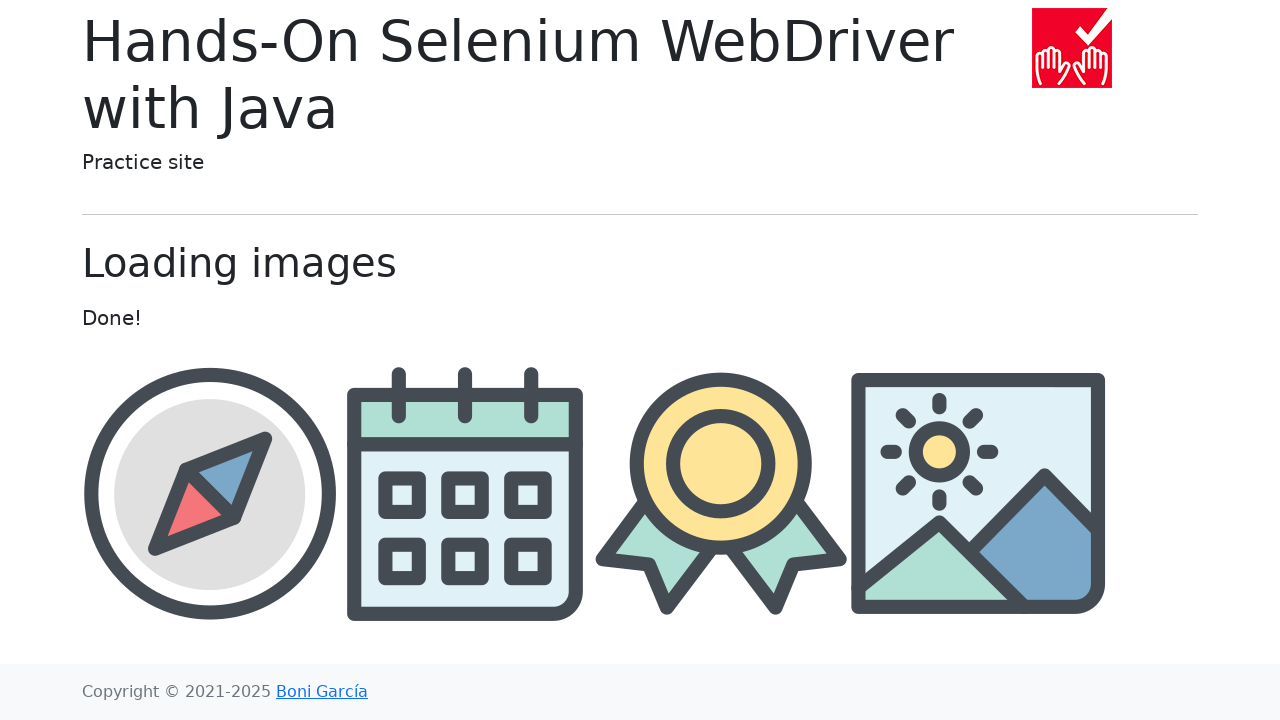